Tests navigation flow using Previous and Next buttons to move between pages 1, 2, and 3

Starting URL: https://bonigarcia.dev/selenium-webdriver-java/navigation1.html

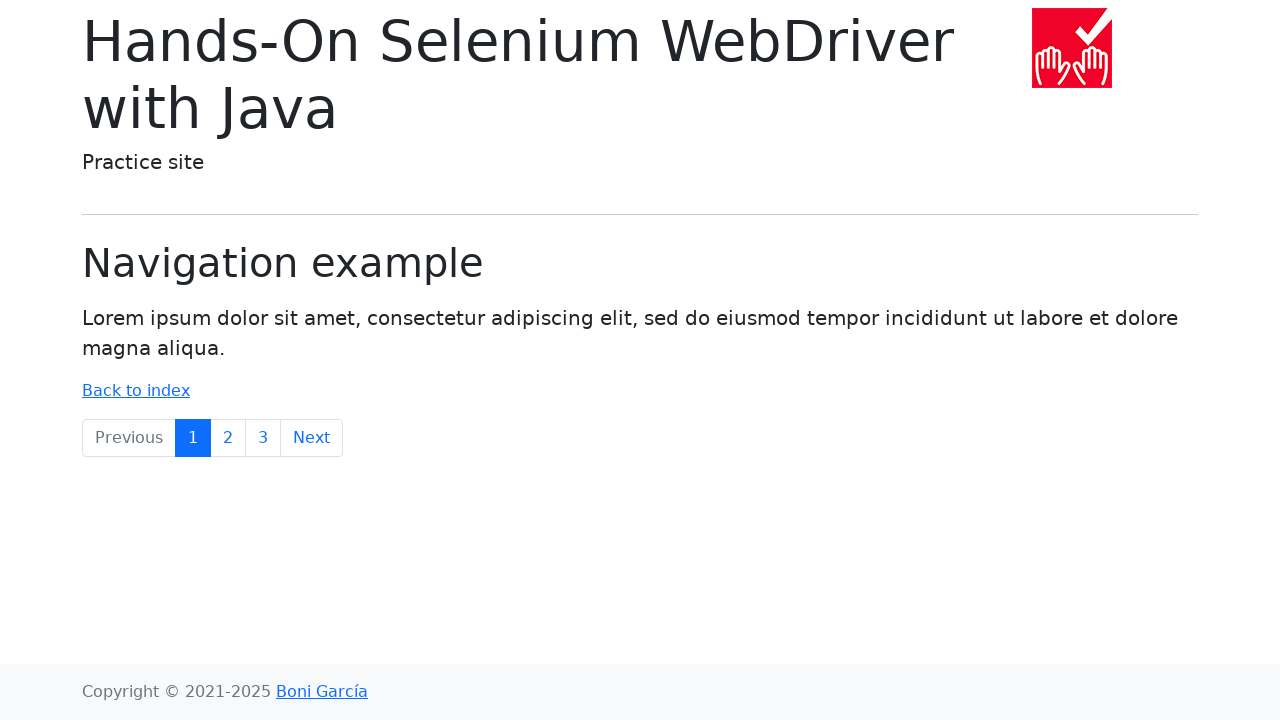

Clicked Next button to navigate from page 1 to page 2 at (312, 438) on xpath=//a[text()='Next']
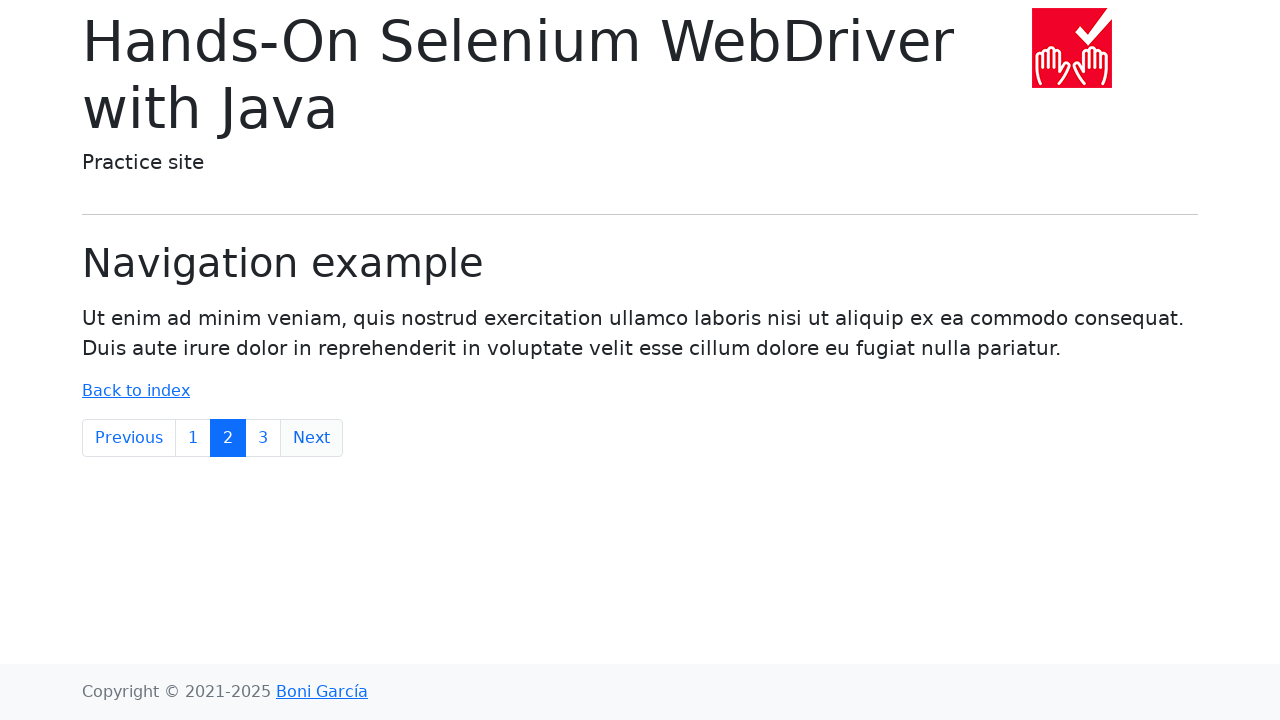

Page 2 loaded successfully
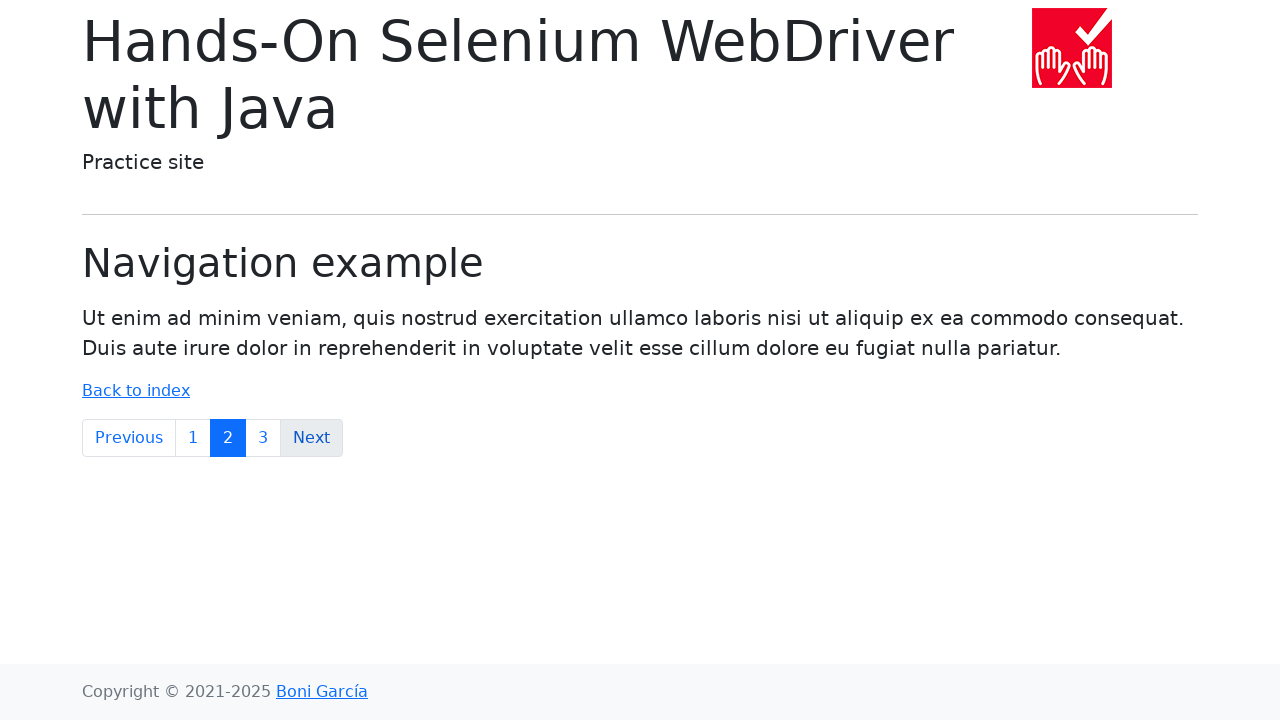

Clicked Next button to navigate from page 2 to page 3 at (312, 438) on xpath=//a[text()='Next']
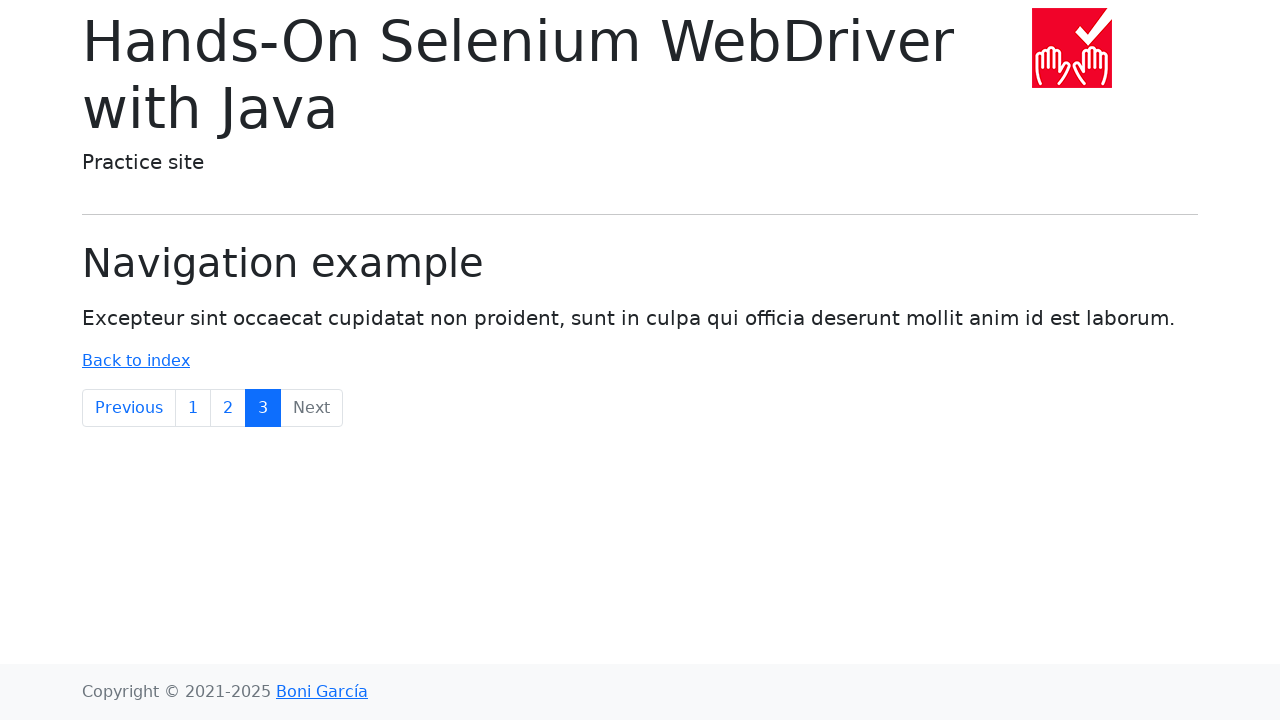

Page 3 loaded successfully
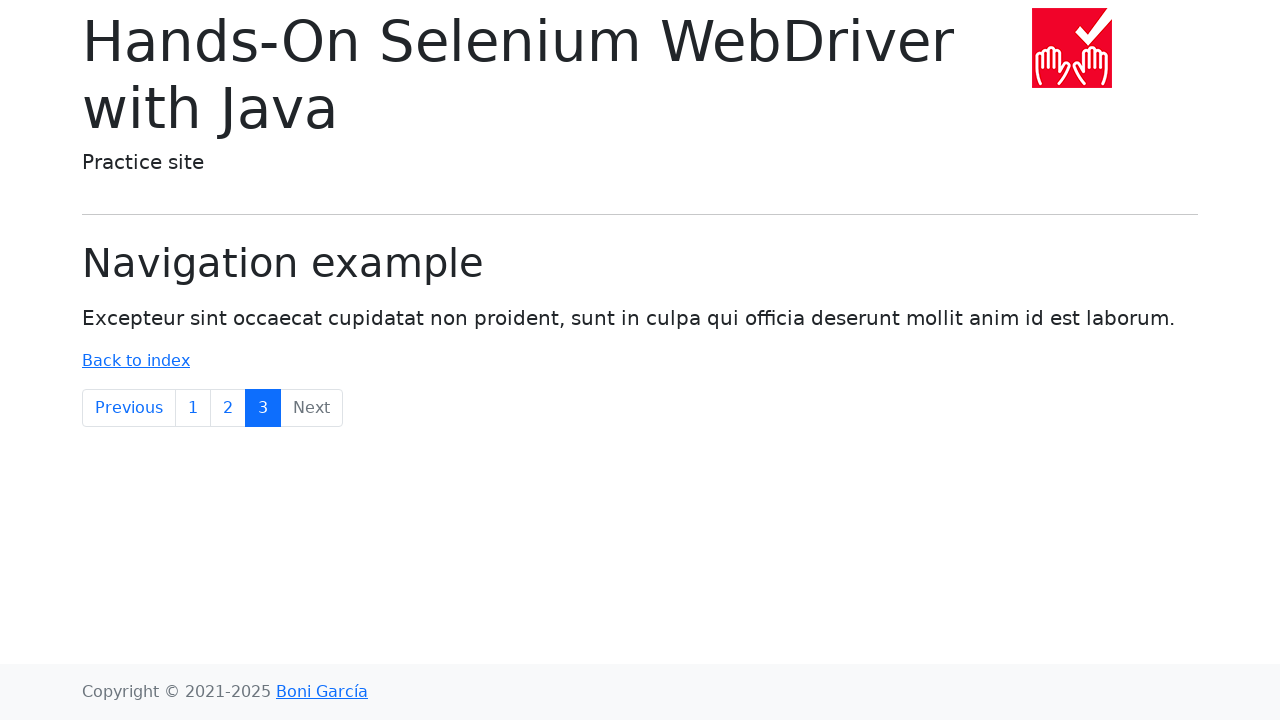

Clicked Previous button to navigate from page 3 back to page 2 at (129, 408) on xpath=//a[text()='Previous']
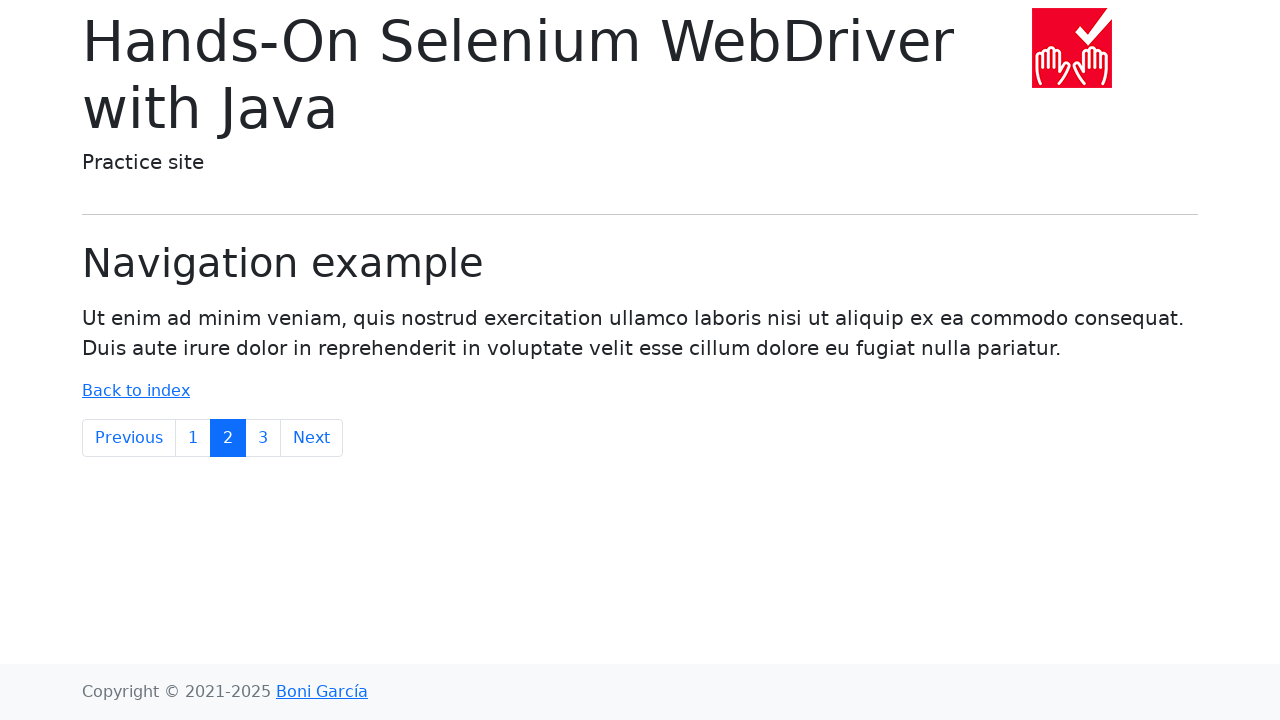

Page 2 loaded successfully after clicking Previous
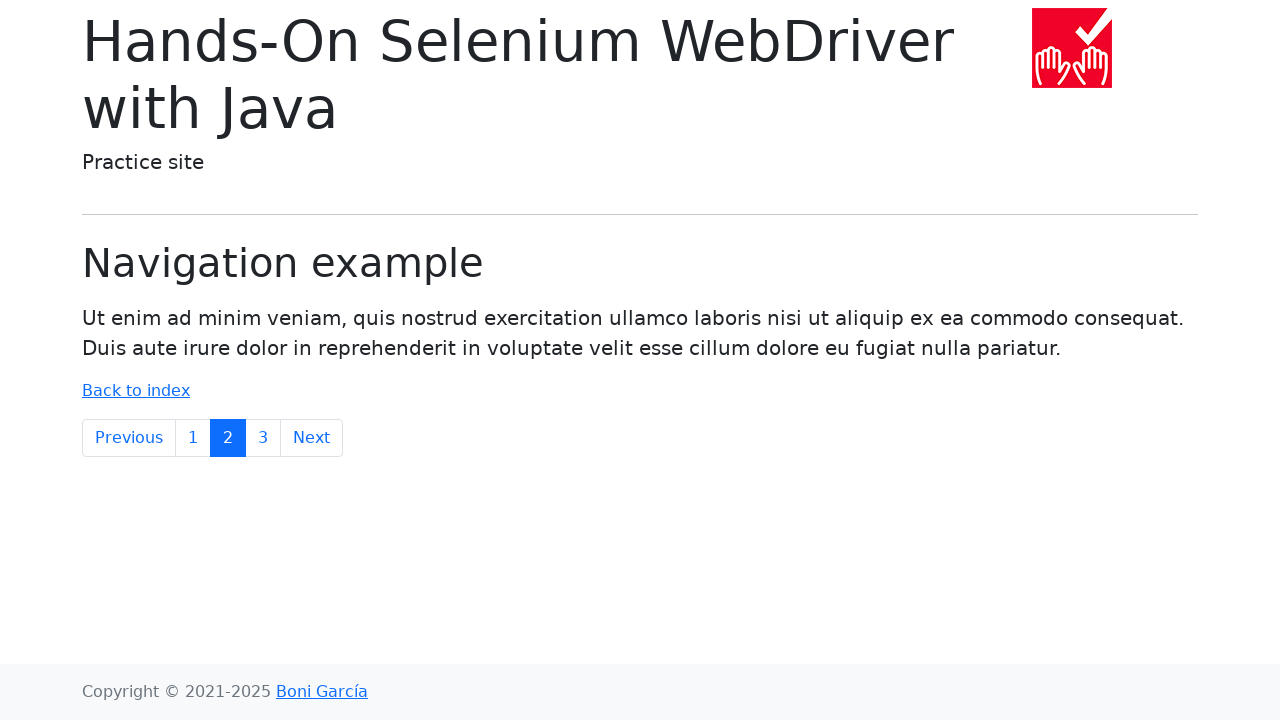

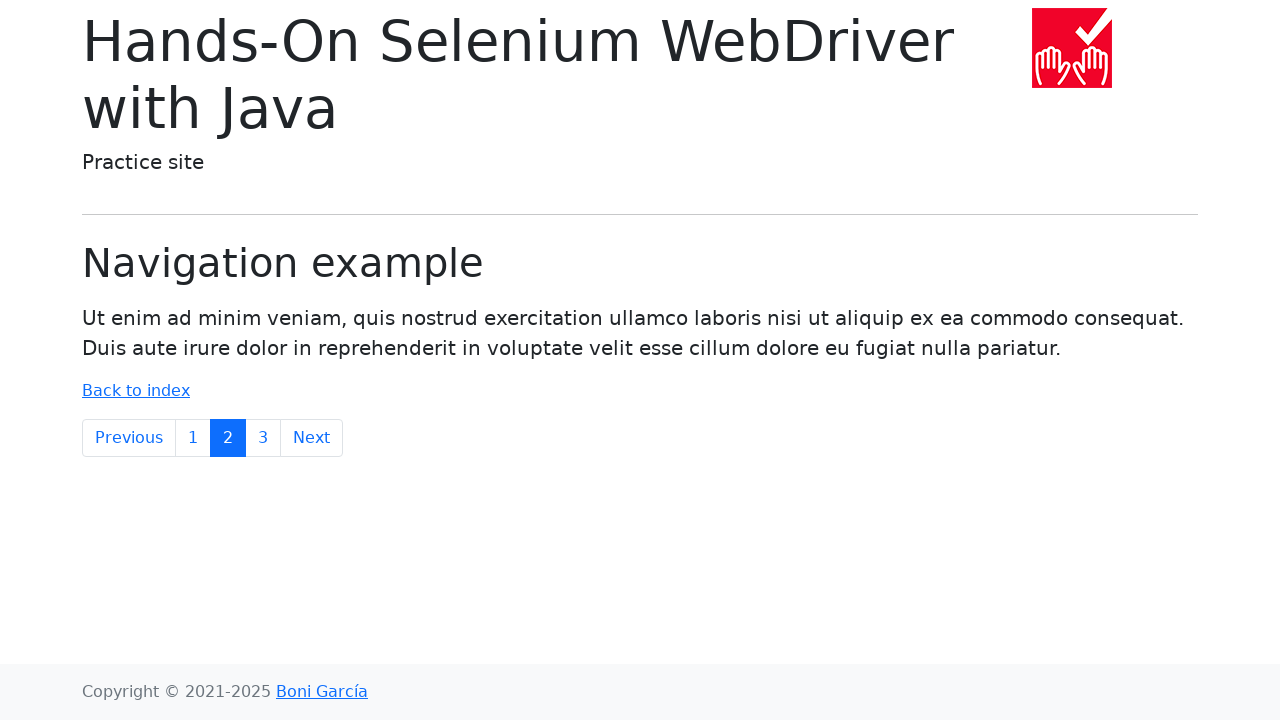